Tests sorting the Due column using semantic class attributes on the second table, which provides more resilient locators.

Starting URL: http://the-internet.herokuapp.com/tables

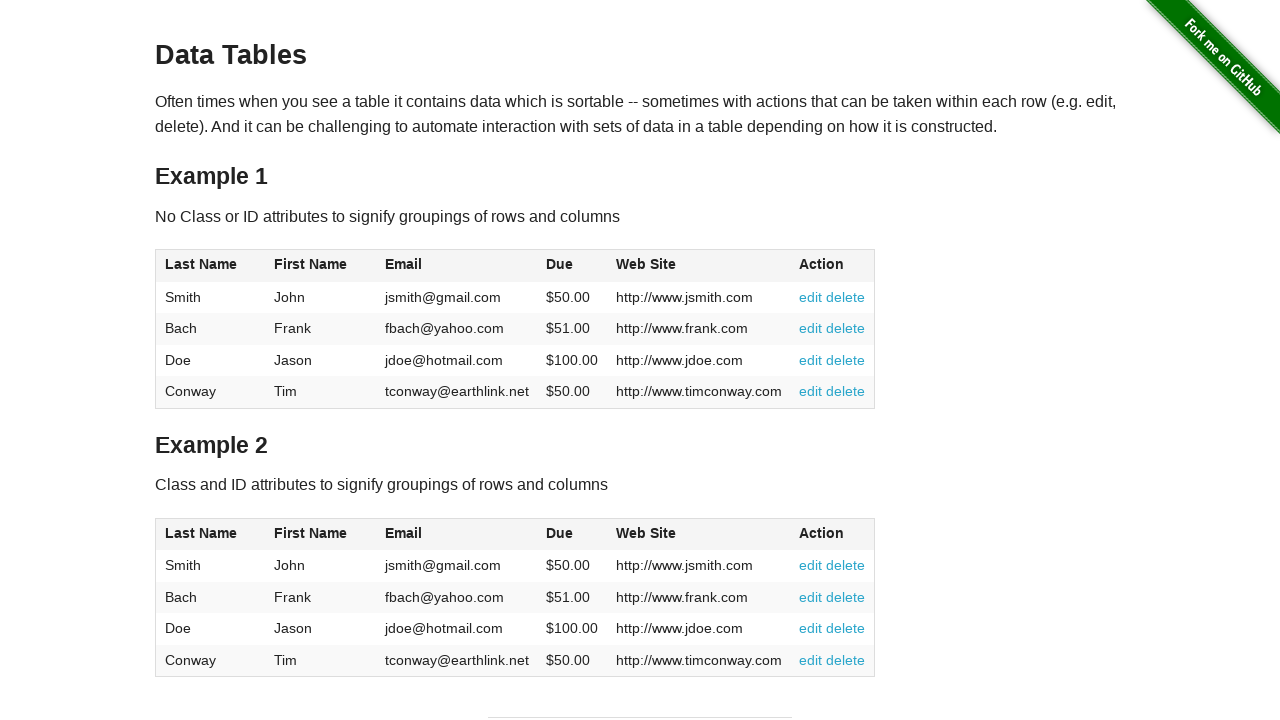

Clicked Due column header in table2 to sort at (560, 533) on #table2 thead .dues
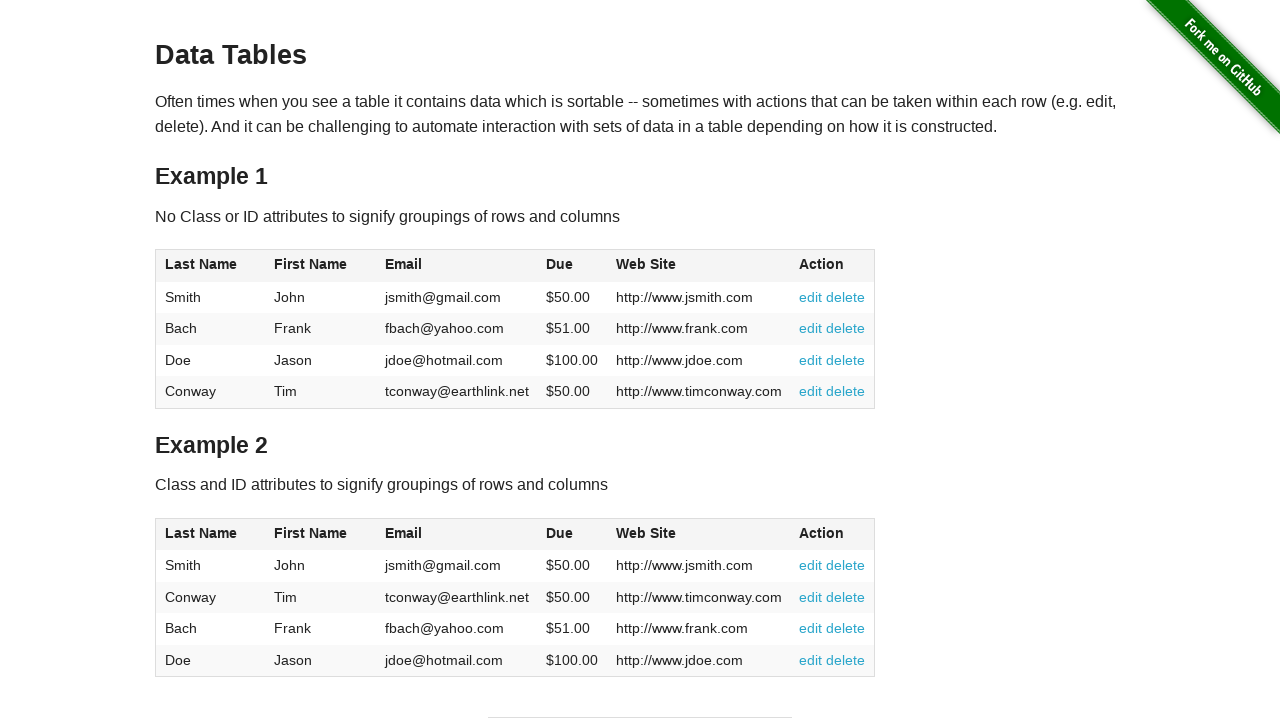

Due column cells in table2 loaded after sort
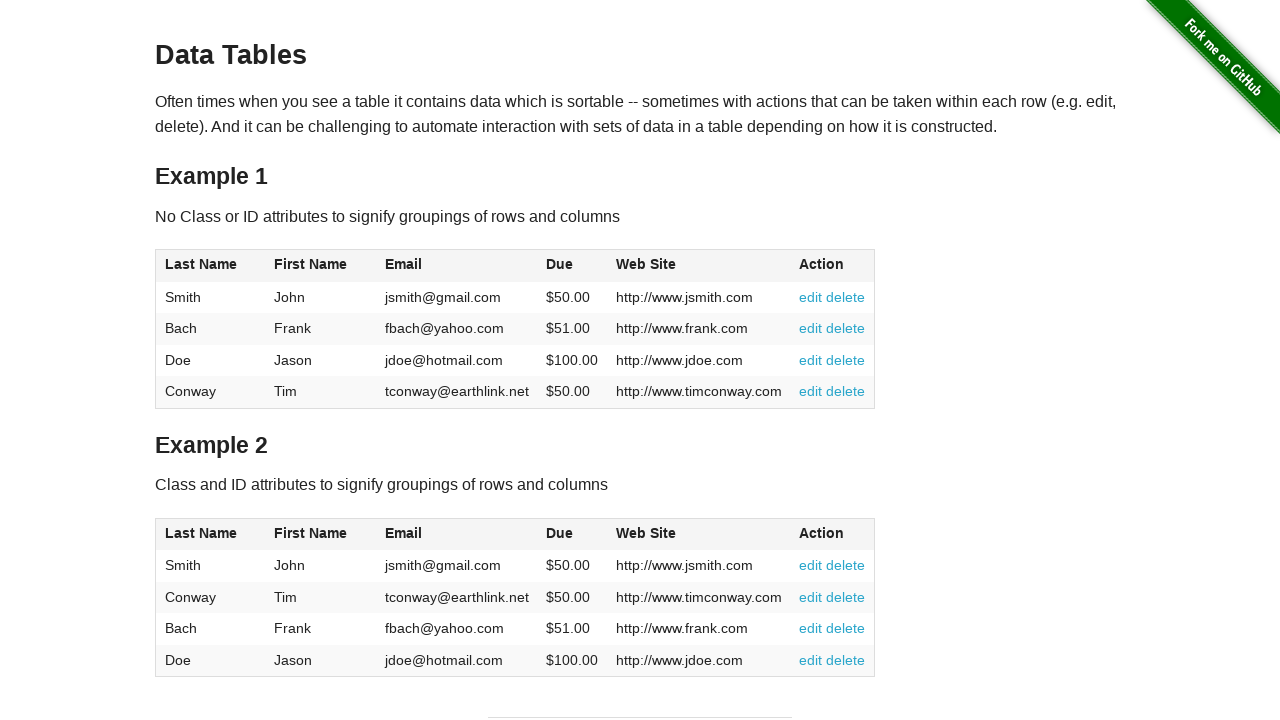

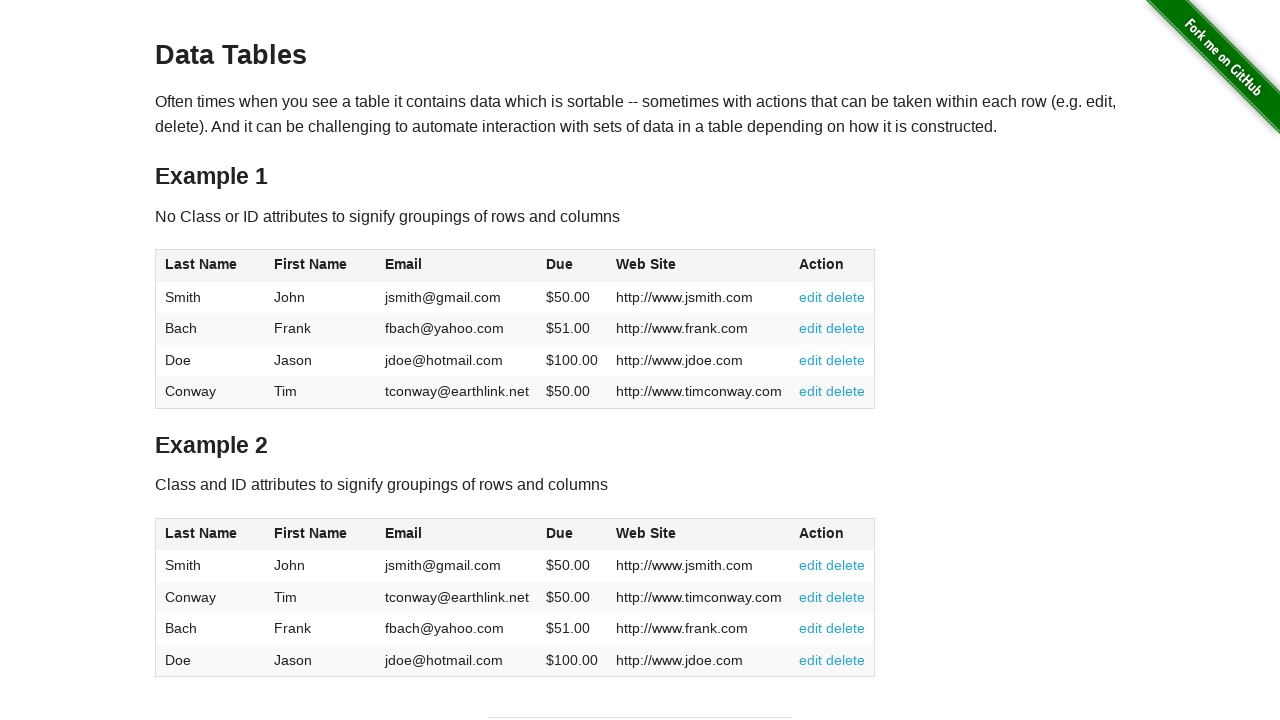